Tests browser alert and confirm dialog handling by entering a name, triggering an alert and accepting it, then triggering a confirm dialog and dismissing it.

Starting URL: https://rahulshettyacademy.com/AutomationPractice/

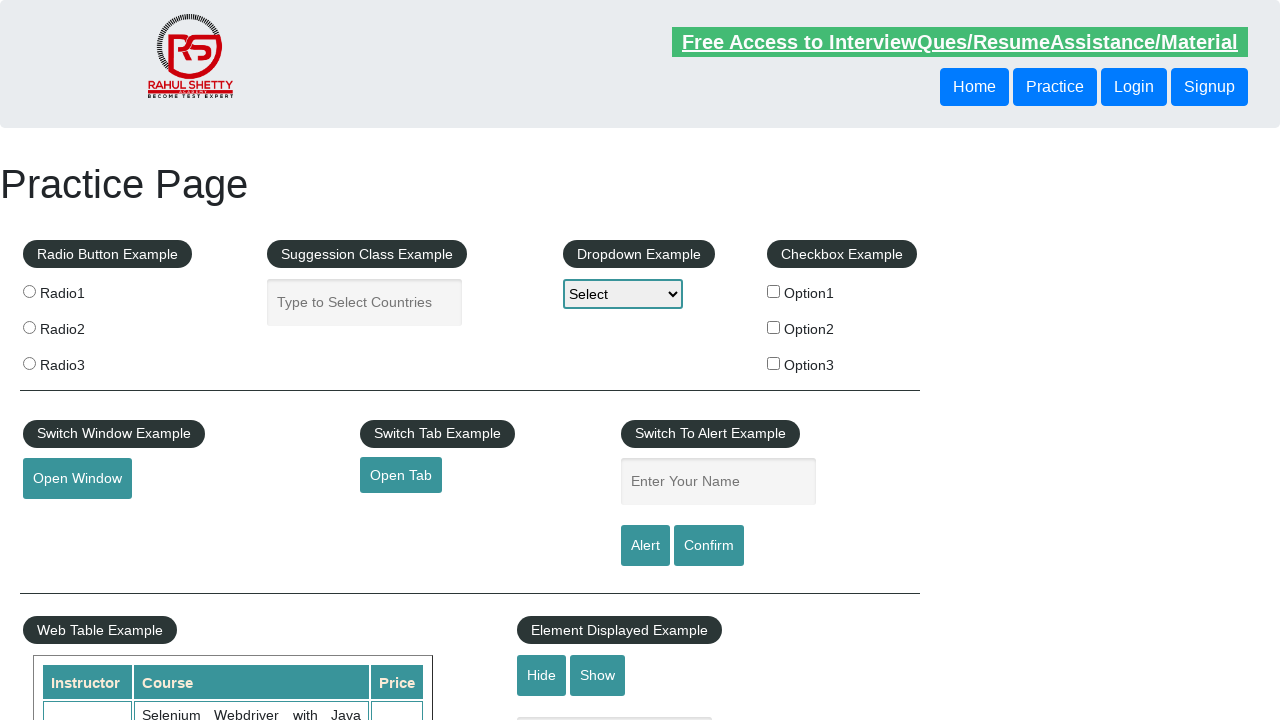

Filled name field with 'Shubham' on #name
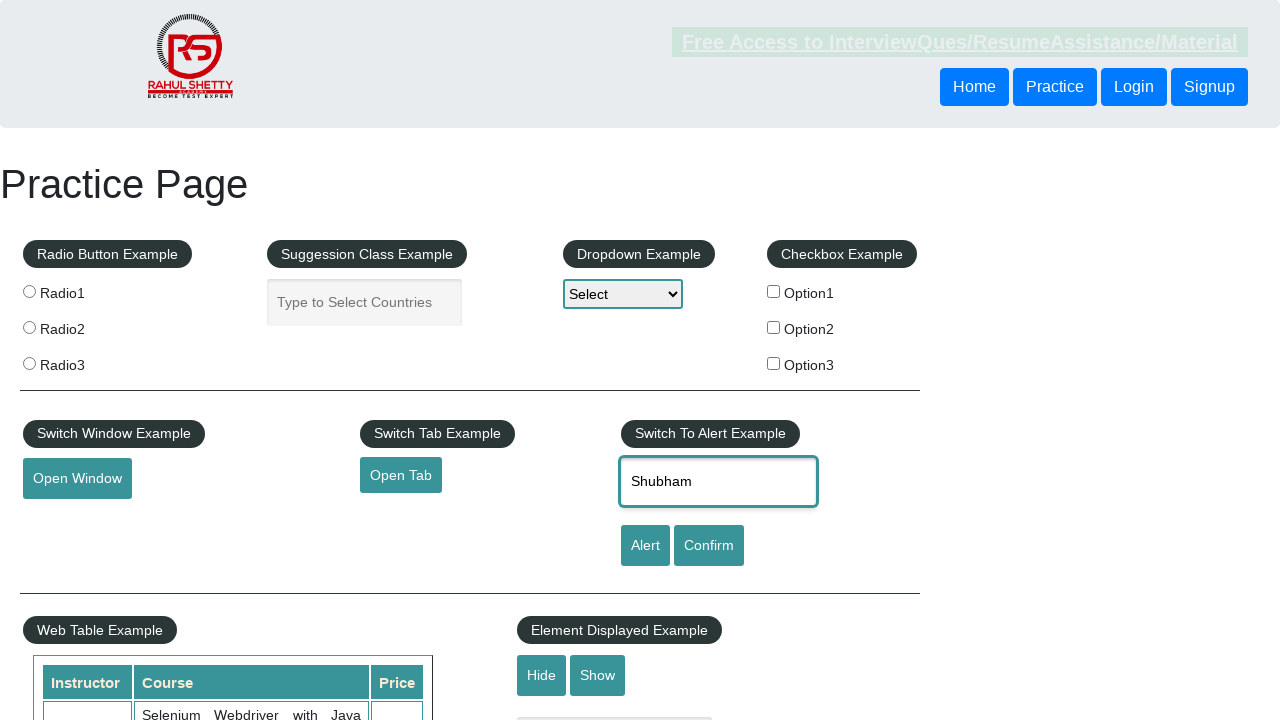

Clicked alert button at (645, 546) on #alertbtn
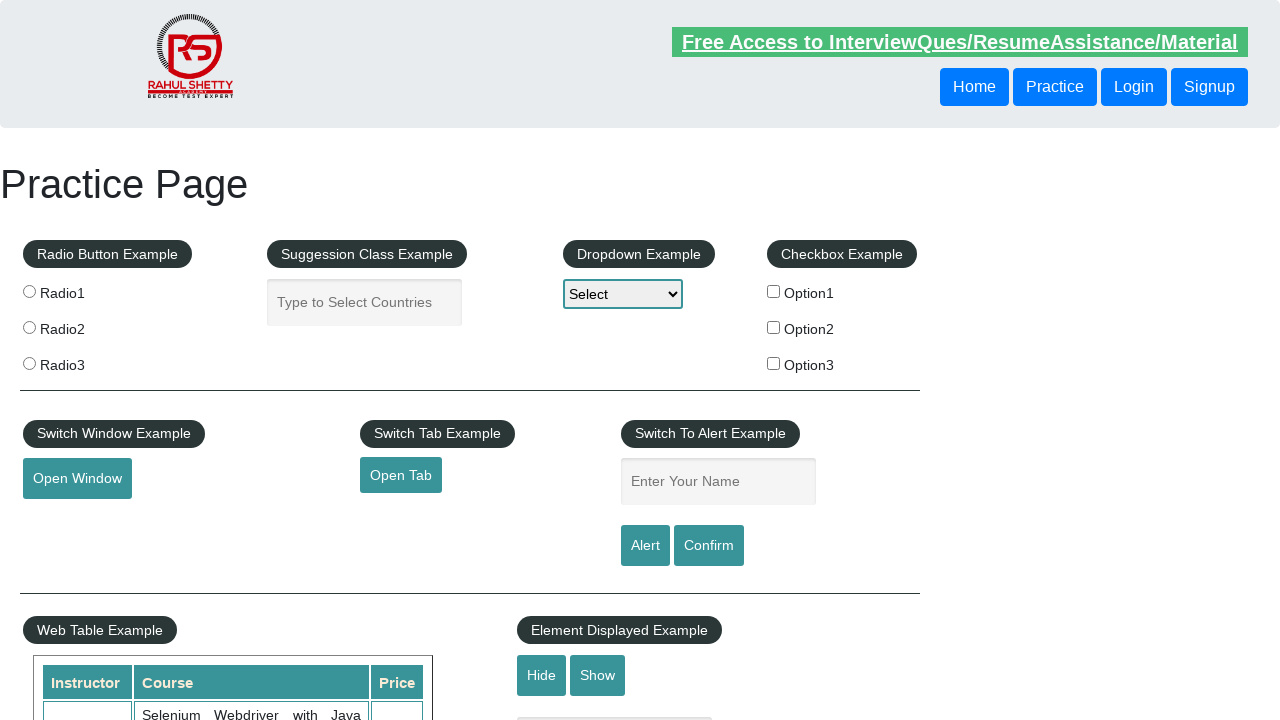

Set up alert dialog handler to accept
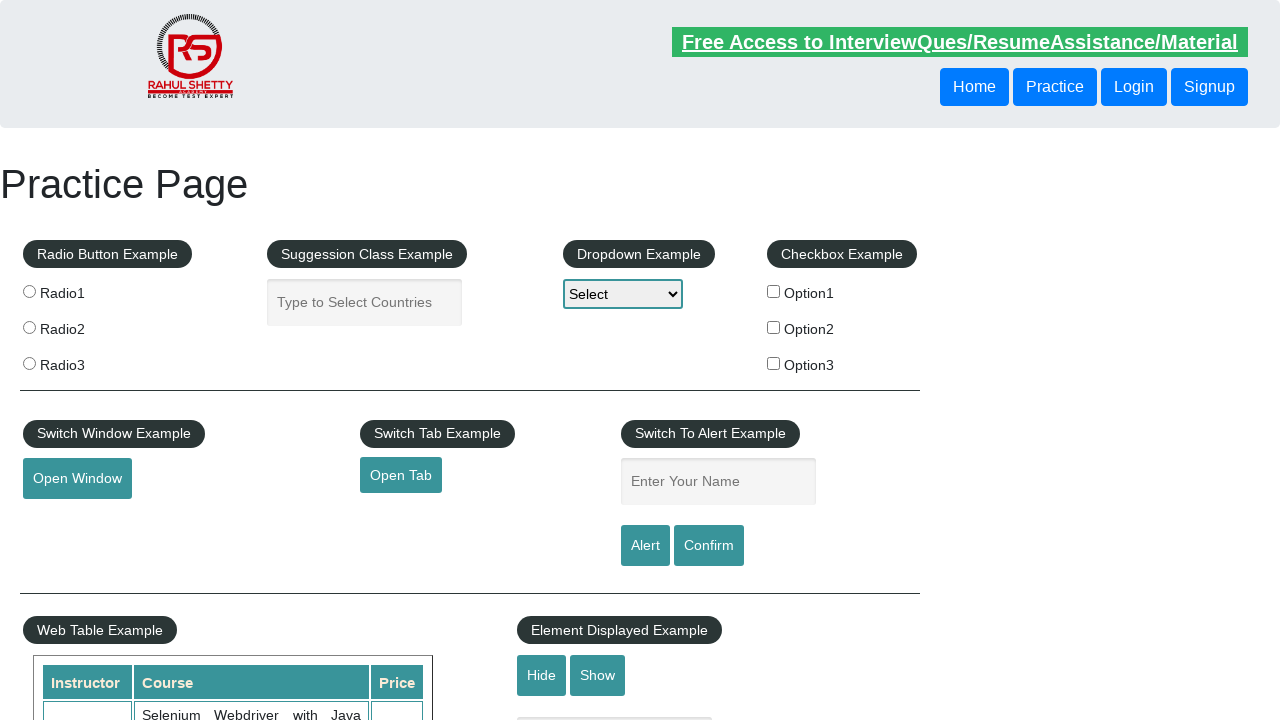

Filled name field again with 'Shubham' on #name
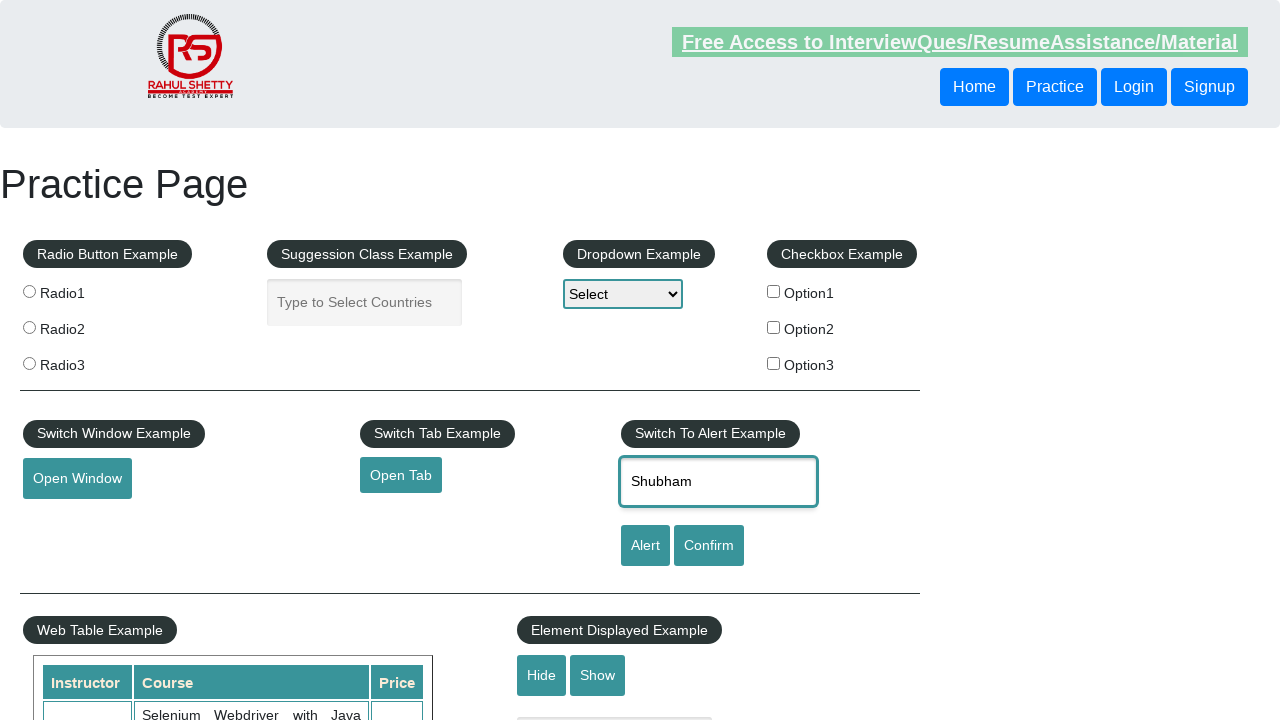

Clicked alert button again to trigger alert dialog at (645, 546) on #alertbtn
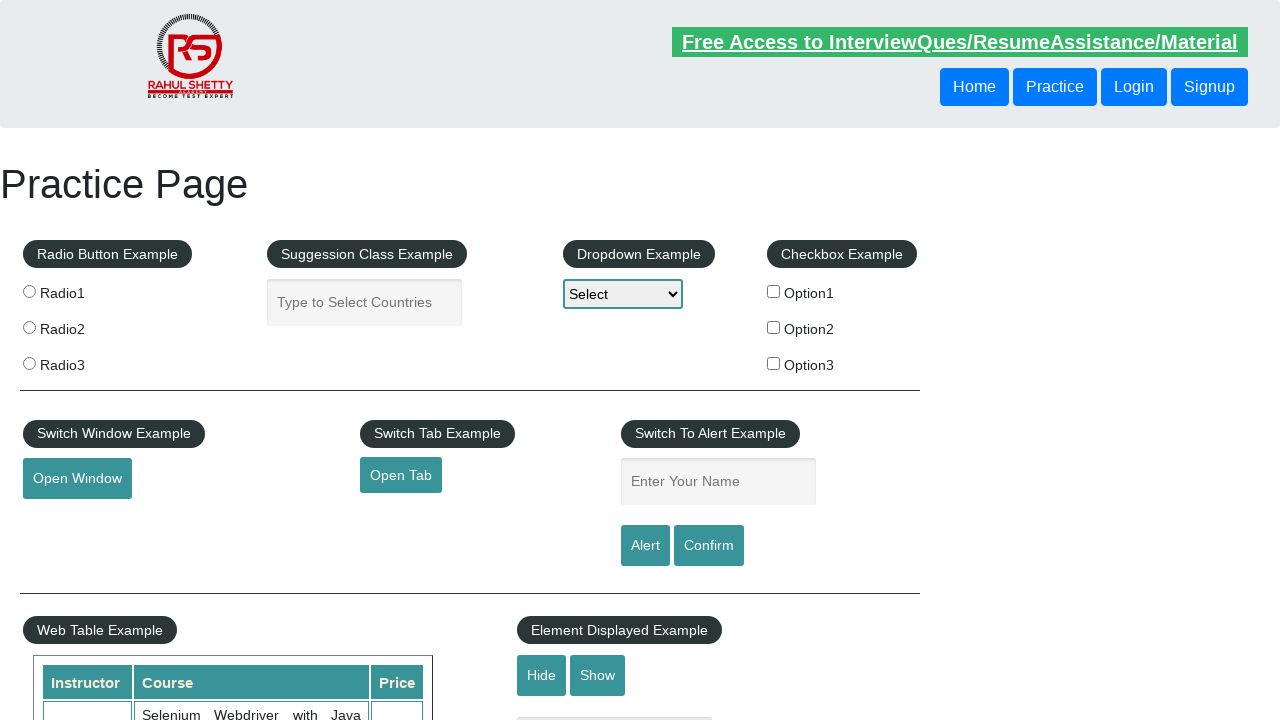

Alert dialog accepted and dismissed
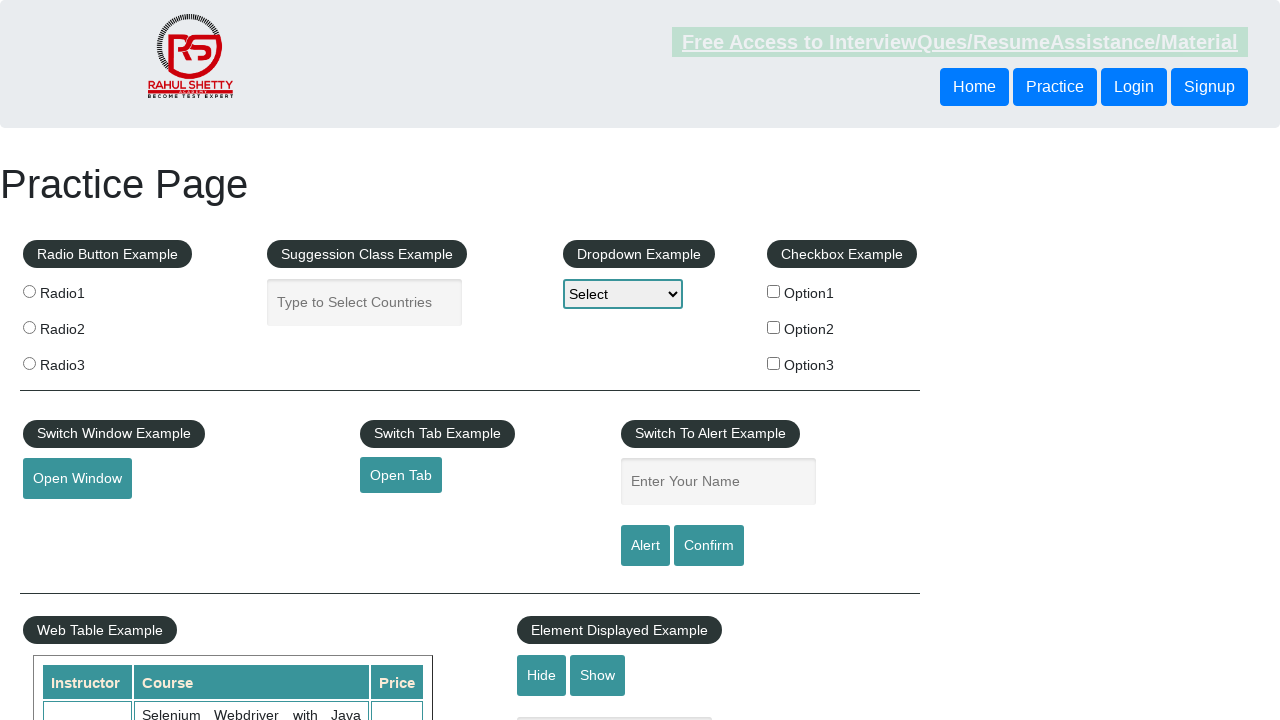

Filled name field with 'Shubham' for confirm dialog test on #name
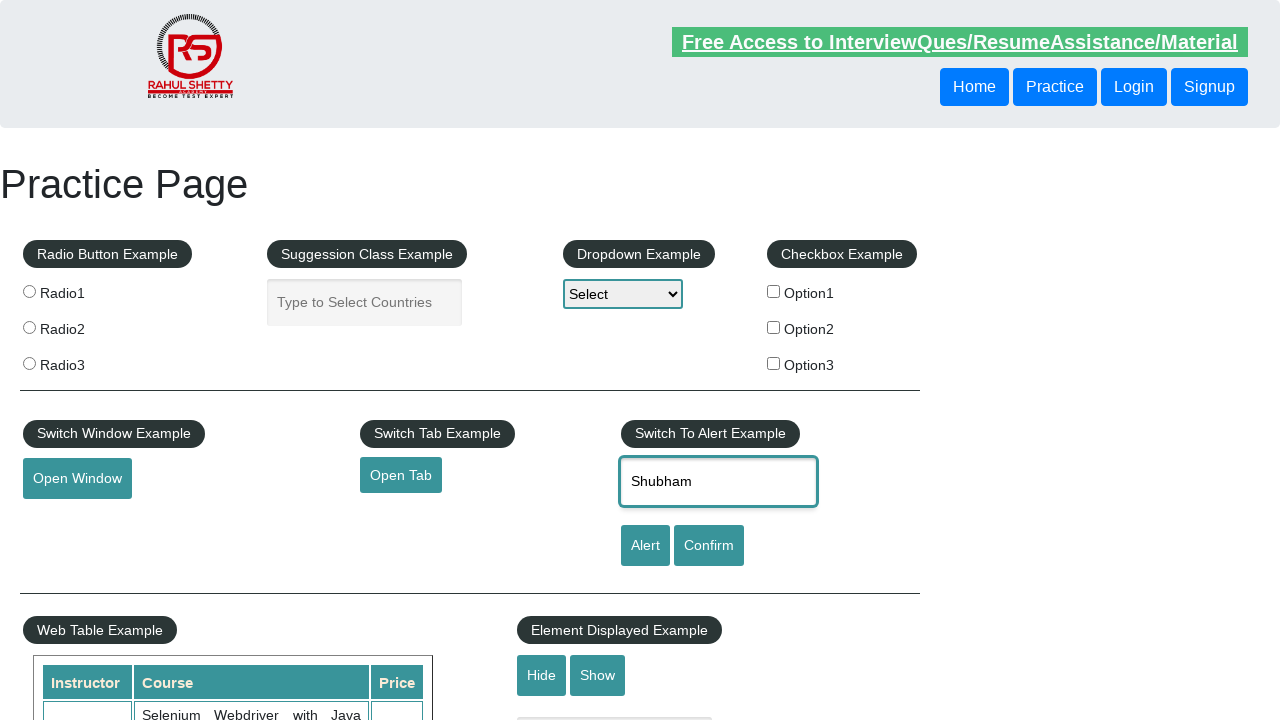

Set up confirm dialog handler to dismiss
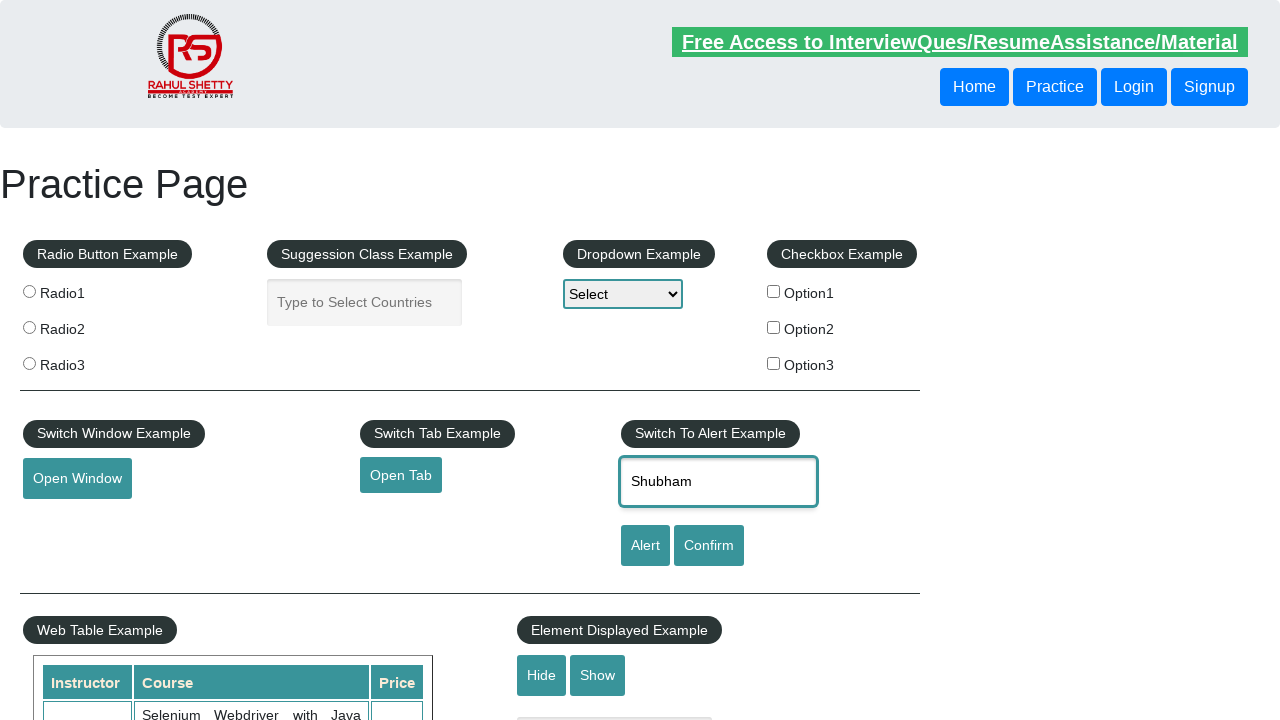

Clicked confirm button to trigger confirm dialog at (709, 546) on #confirmbtn
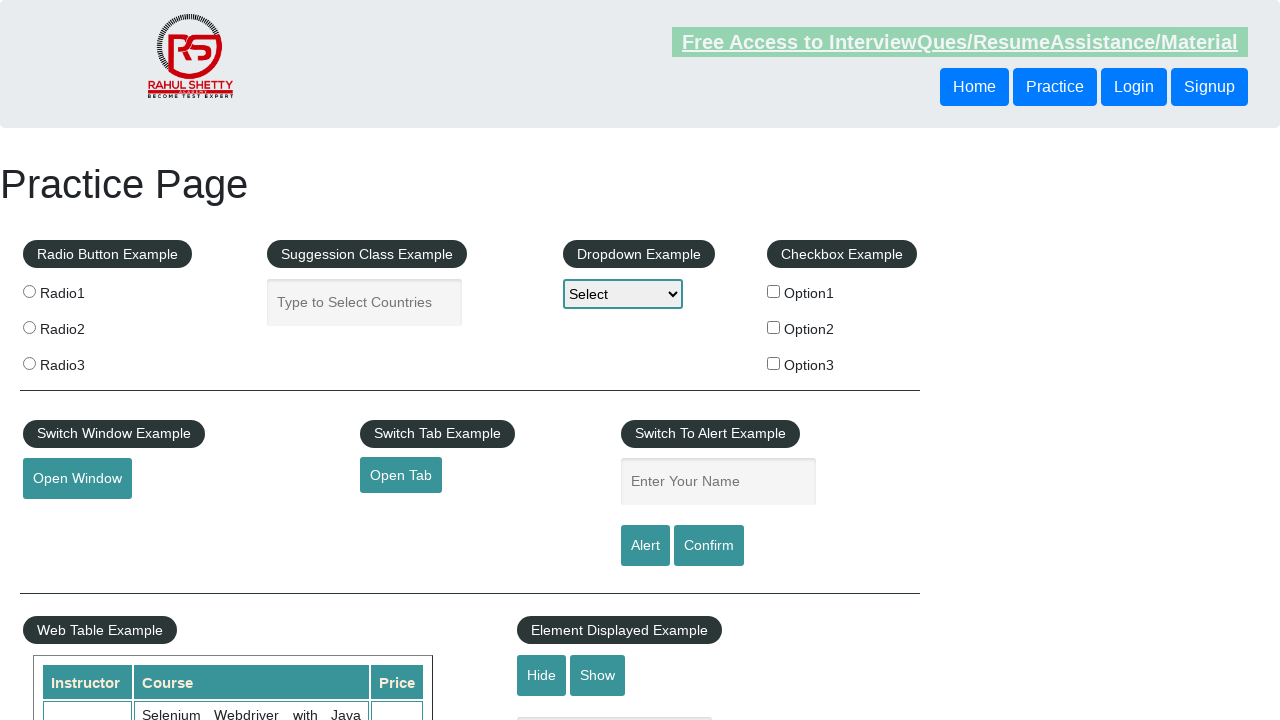

Confirm dialog dismissed
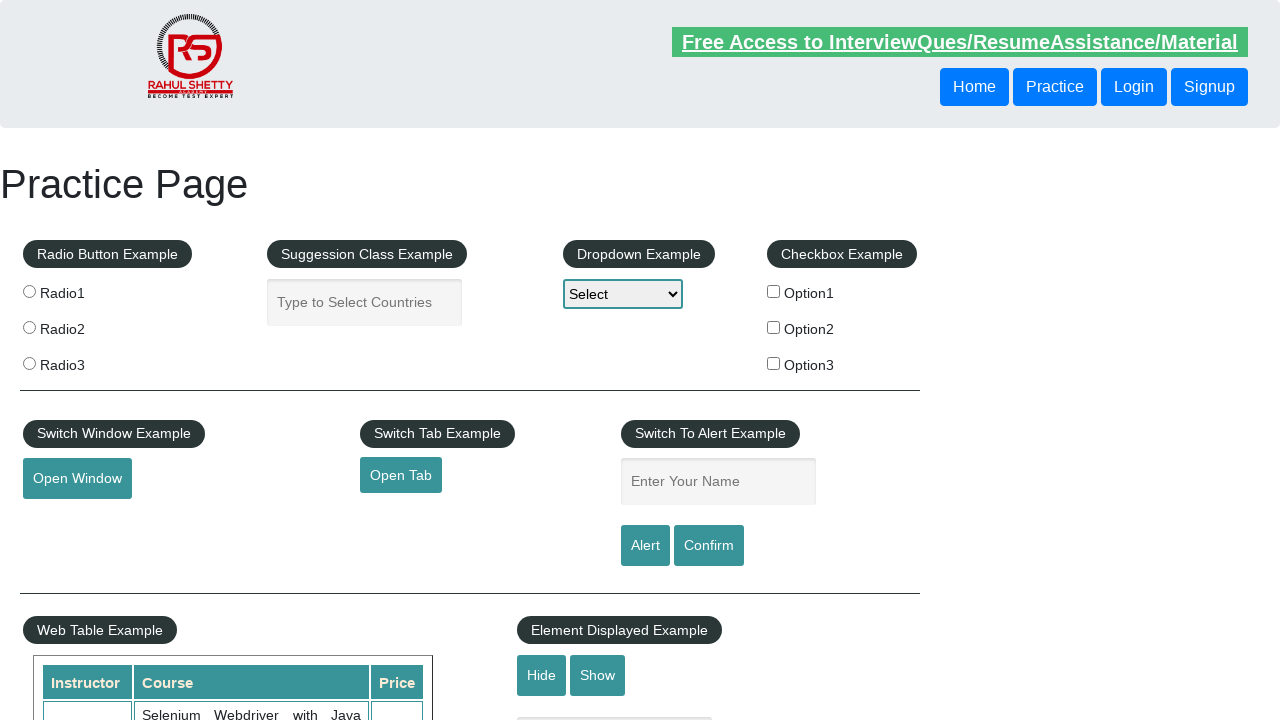

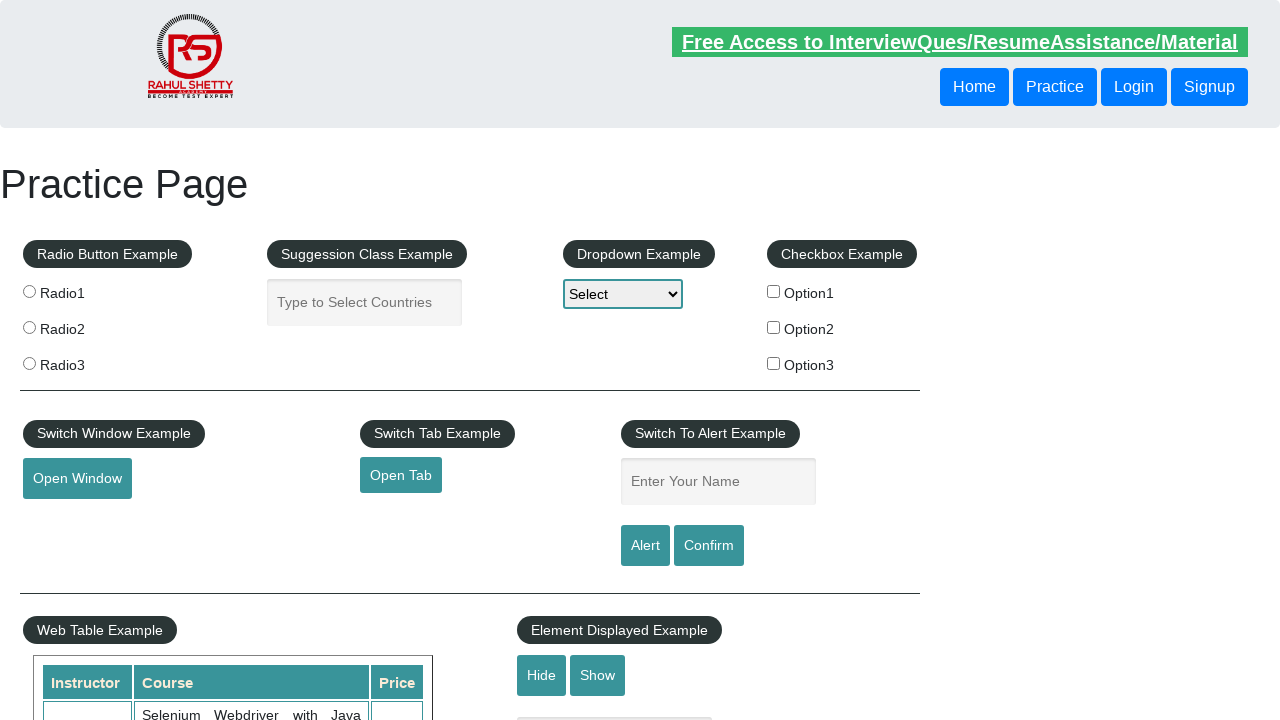